Tests interacting with shadow DOM elements by locating a shadow root container and filling in a username input field within it.

Starting URL: https://demoapps.qspiders.com/ui/shadow?sublist=0

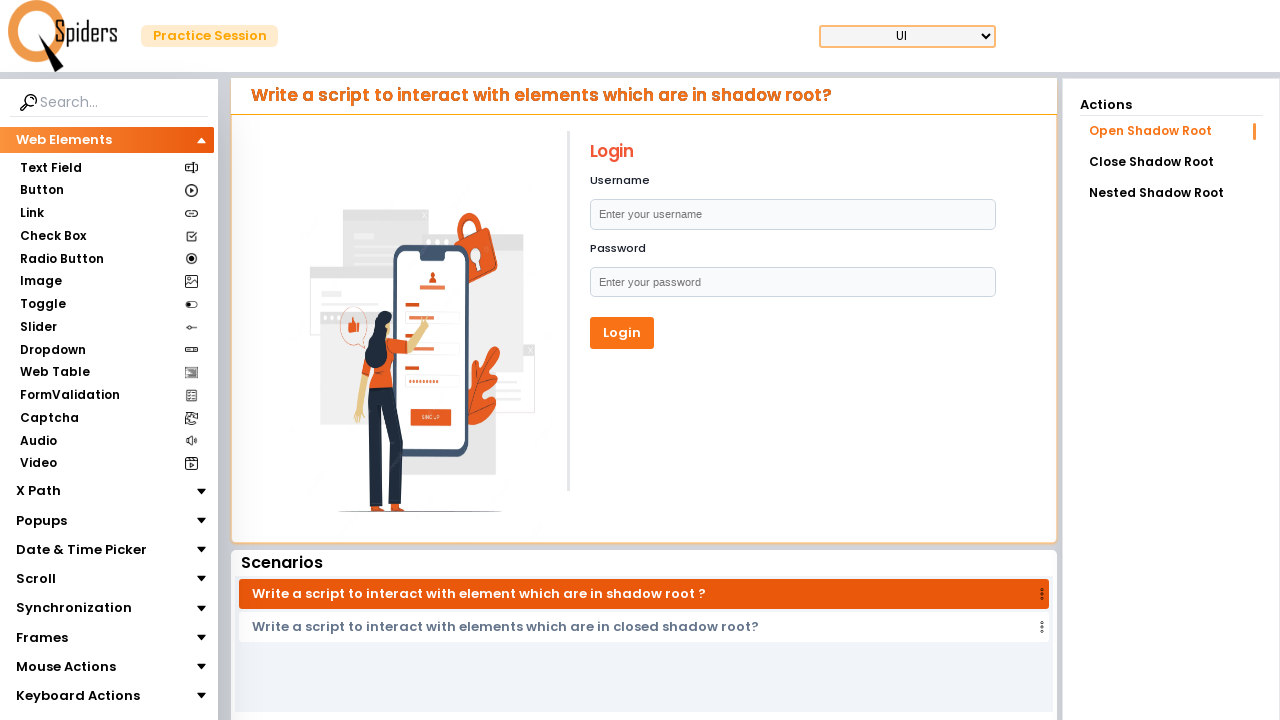

Located shadow host element with class 'my-3'
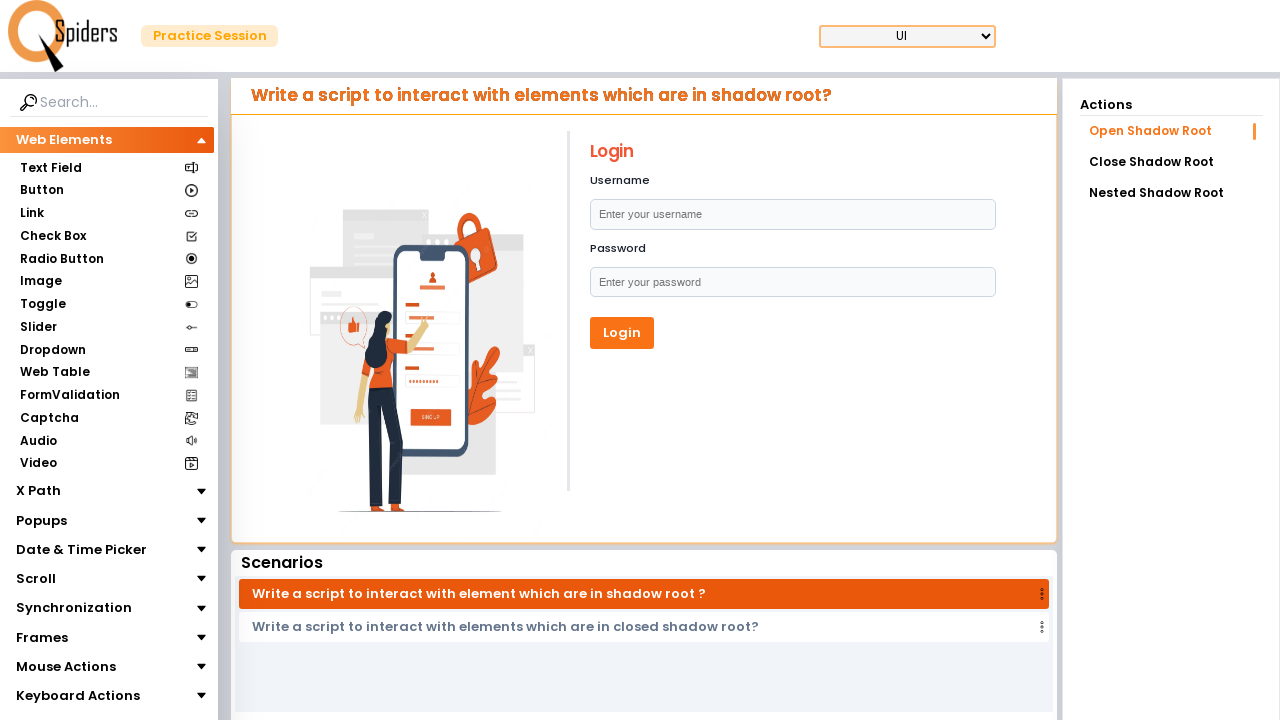

Located username input field within shadow DOM
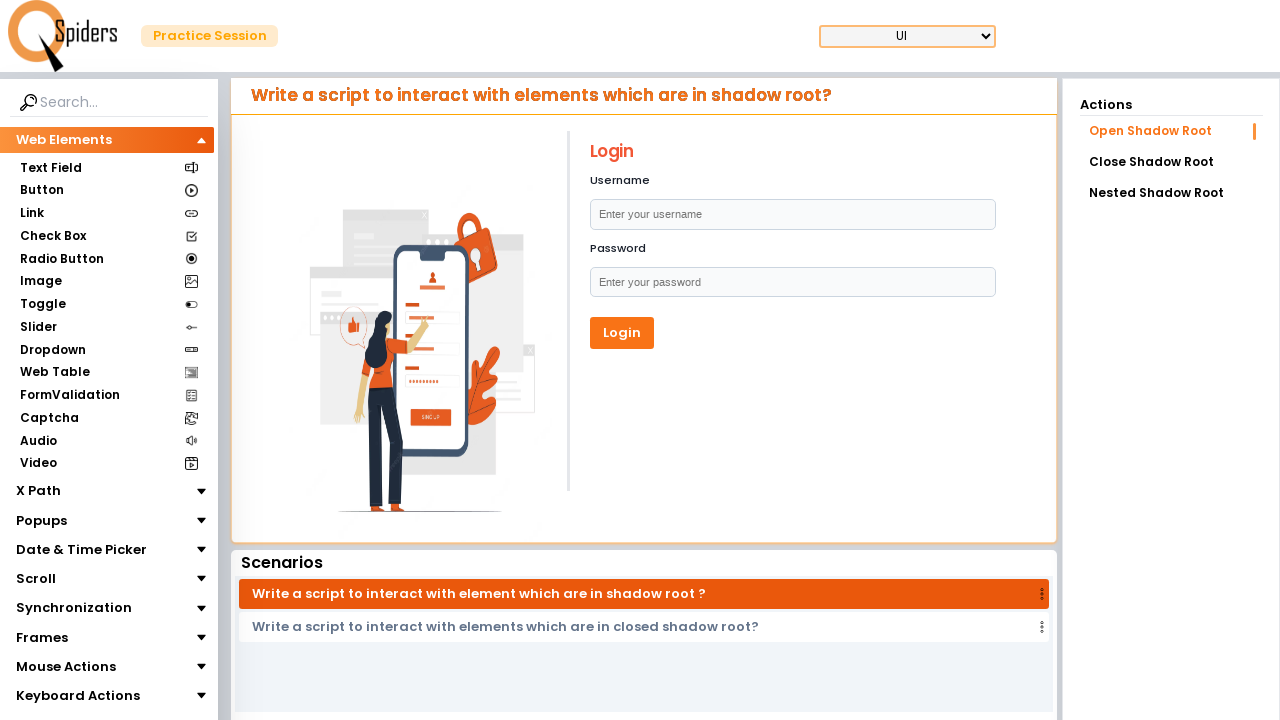

Filled username input field with 'tum' on (//div[@class='my-3'])[1] >> nth=0 >> input[placeholder='Enter your username']
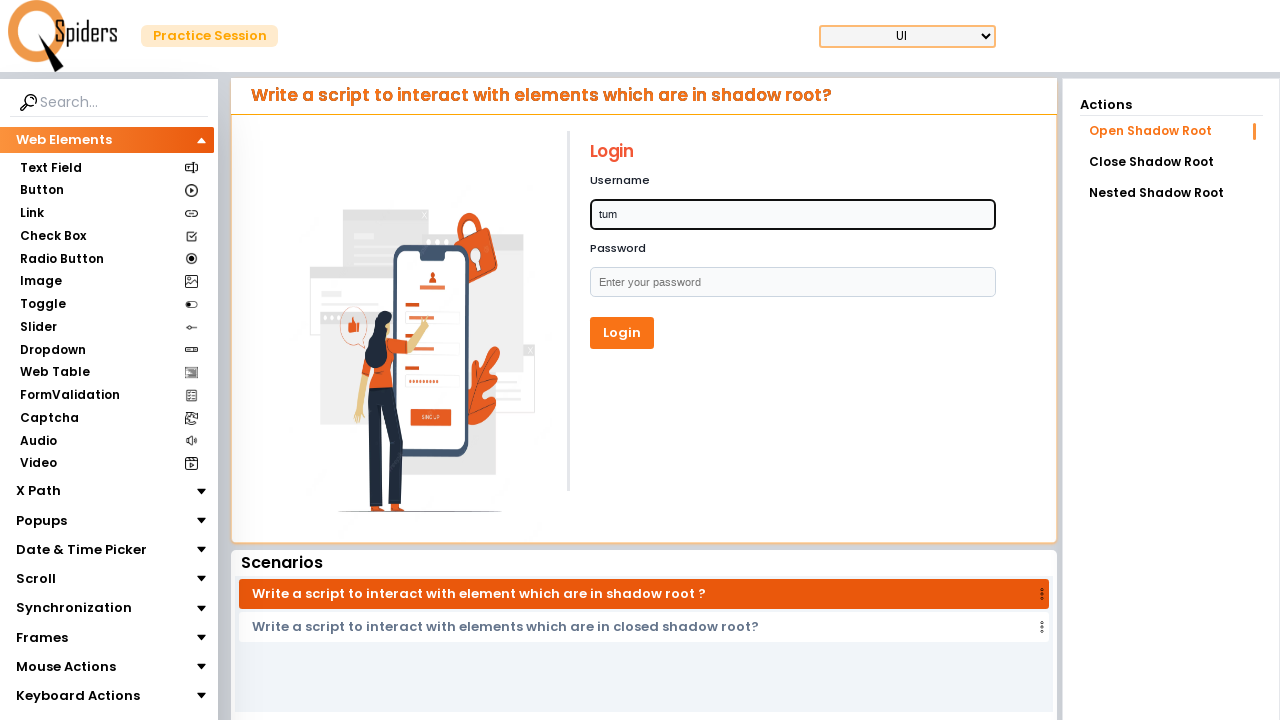

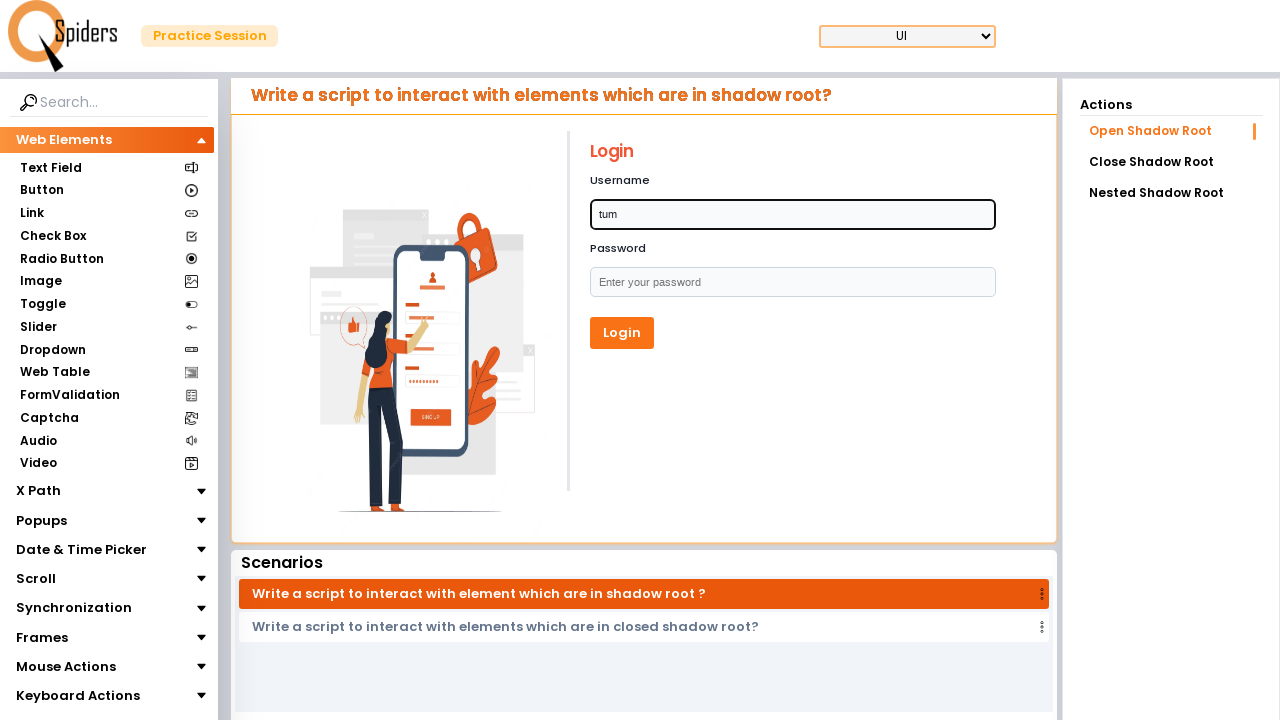